Navigates to the Applitools demo application page and clicks the login button to access the app window.

Starting URL: https://demo.applitools.com

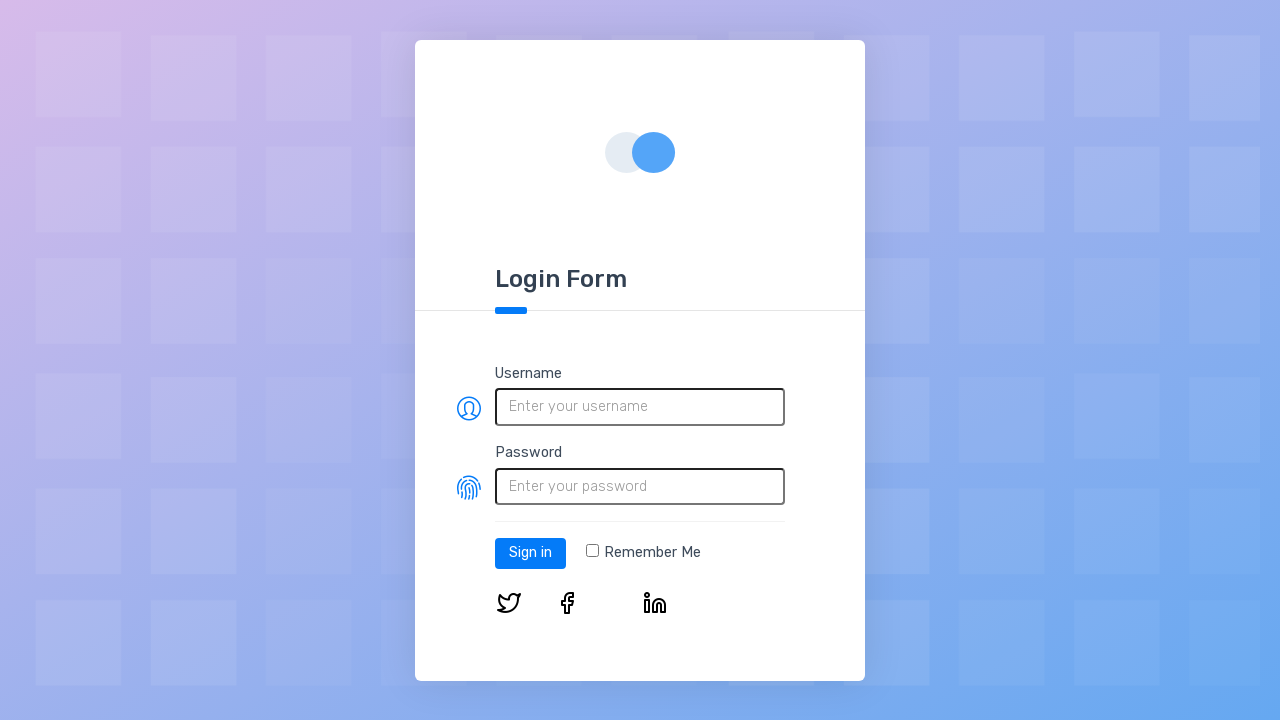

Set viewport size to 800x600
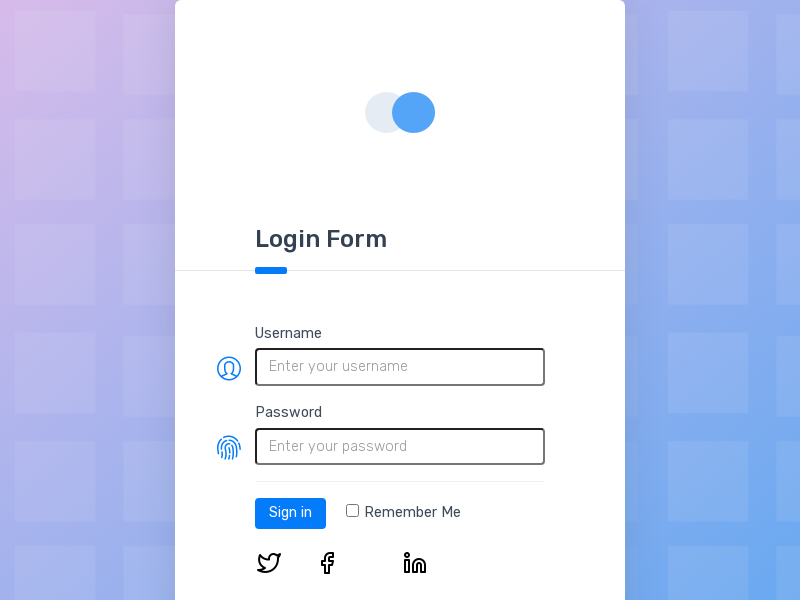

Login button appeared on page
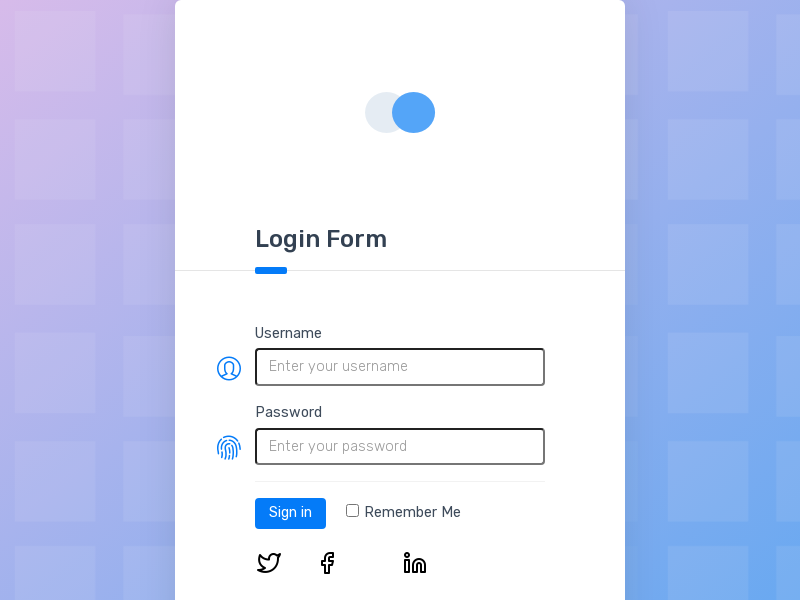

Clicked login button at (290, 513) on #log-in
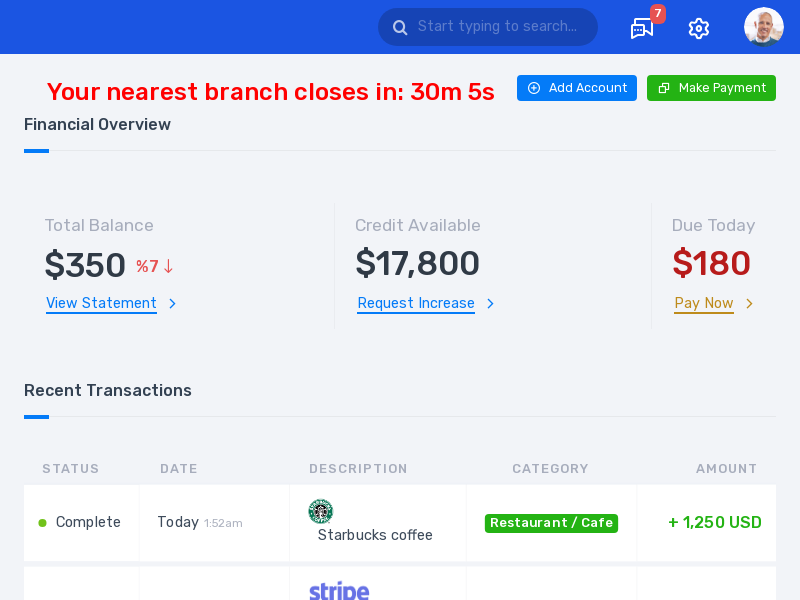

App window loaded after login
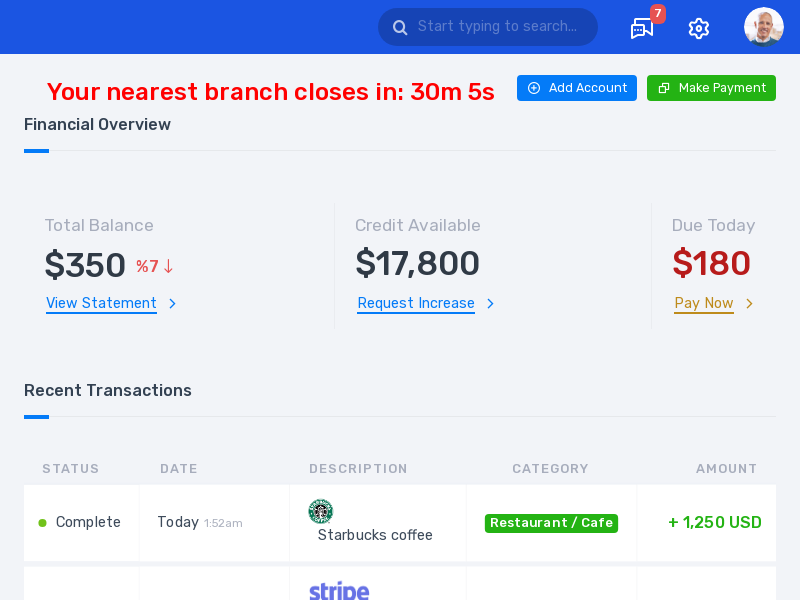

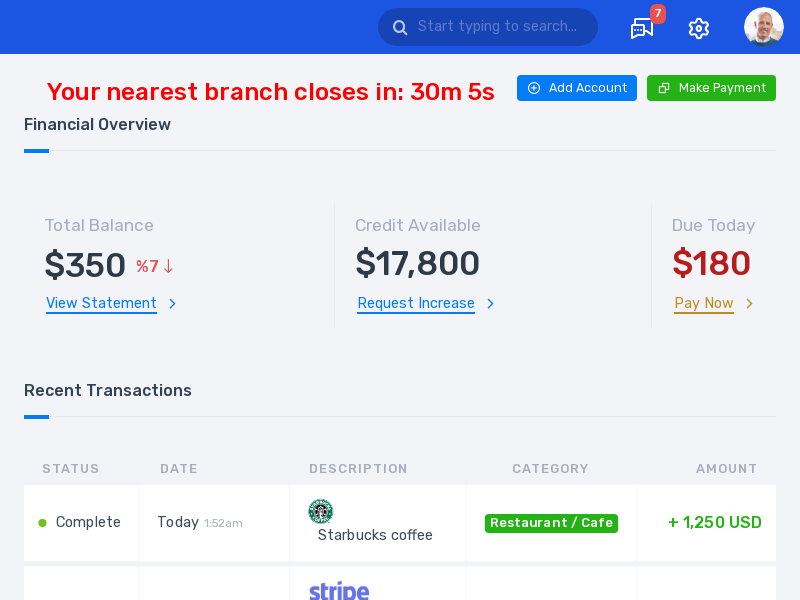